Tests flight booking functionality by selecting departure and destination cities, finding flights, and choosing a flight

Starting URL: https://blazedemo.com

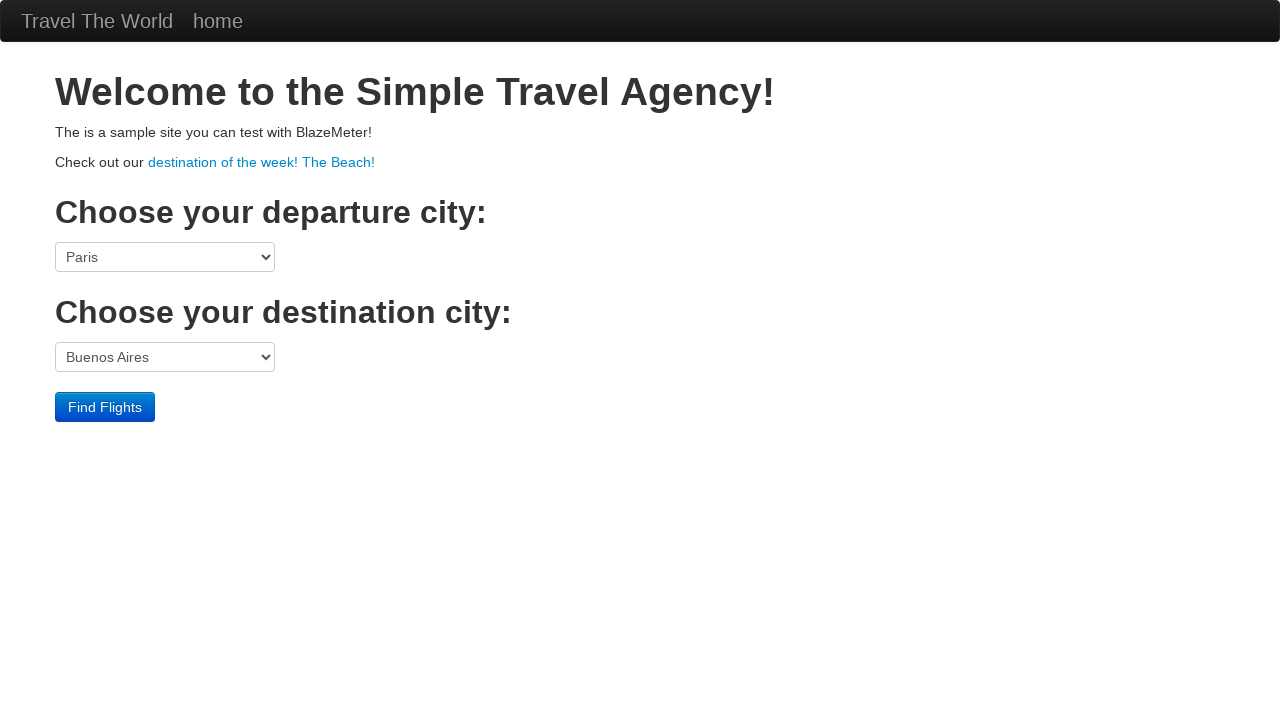

Selected Paris as departure city on select[name='fromPort']
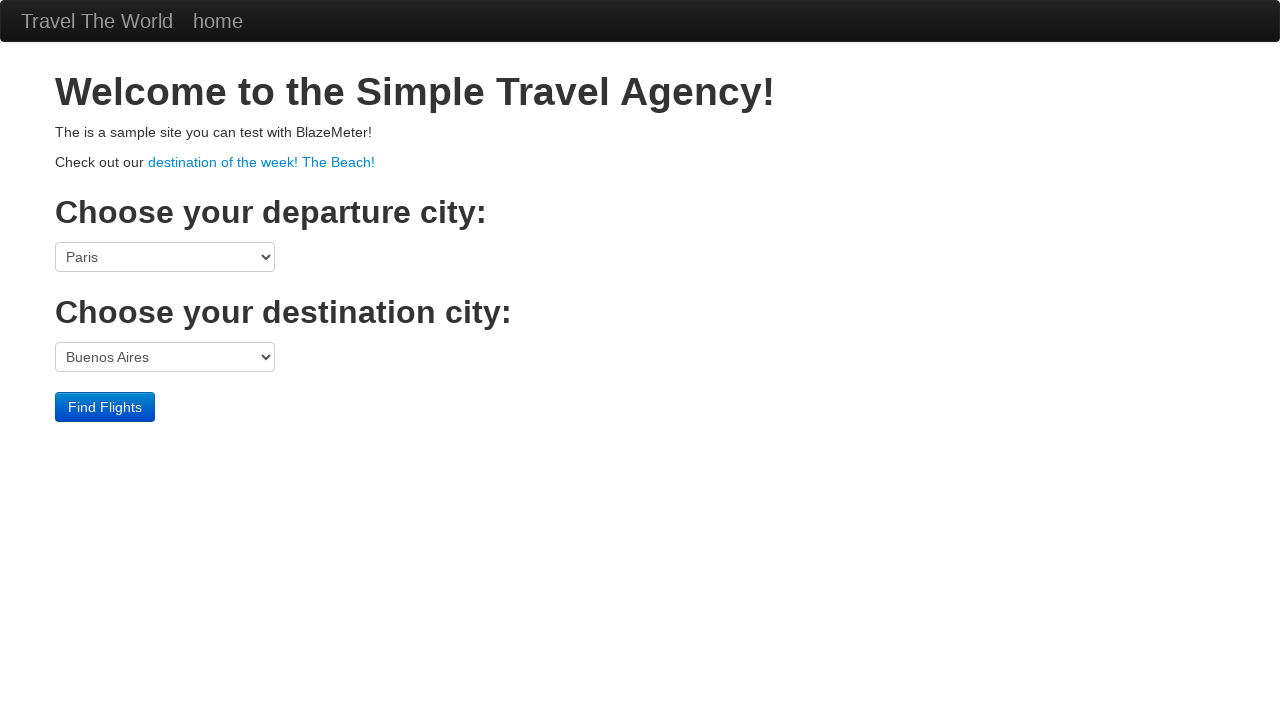

Selected New York as destination city on select[name='toPort']
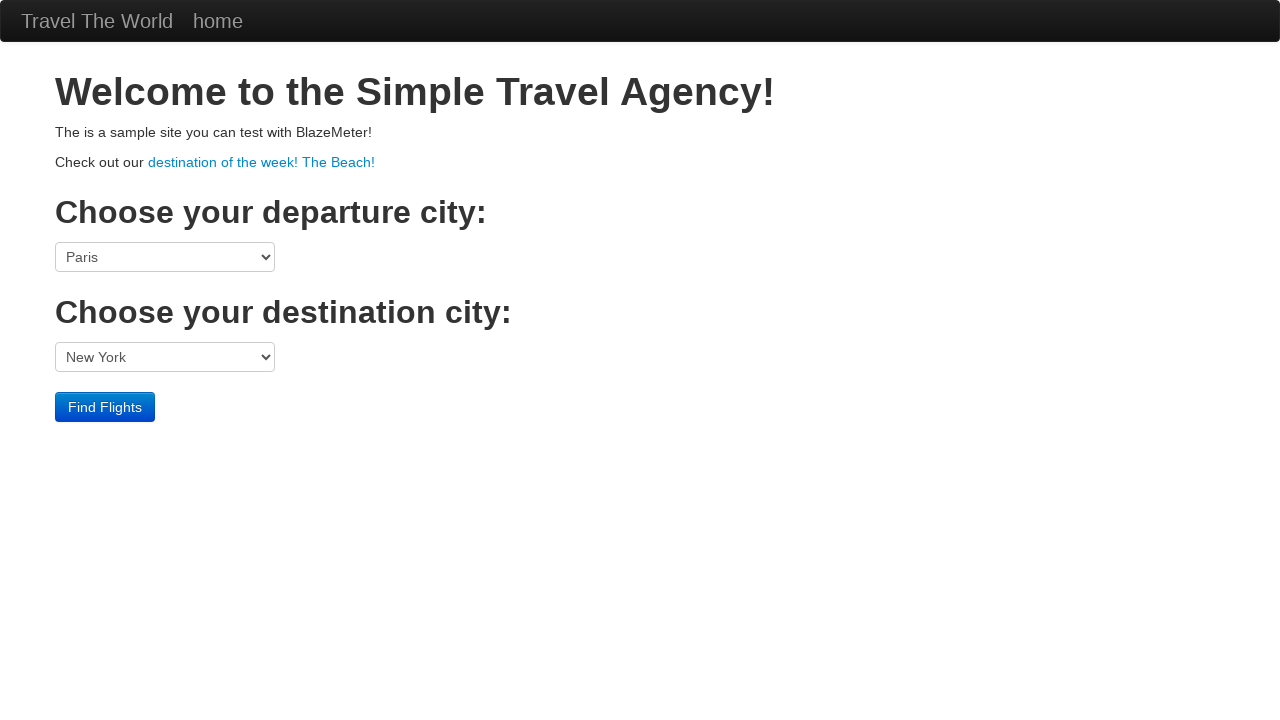

Clicked Find Flights button at (105, 407) on xpath=//input[@value='Find Flights']
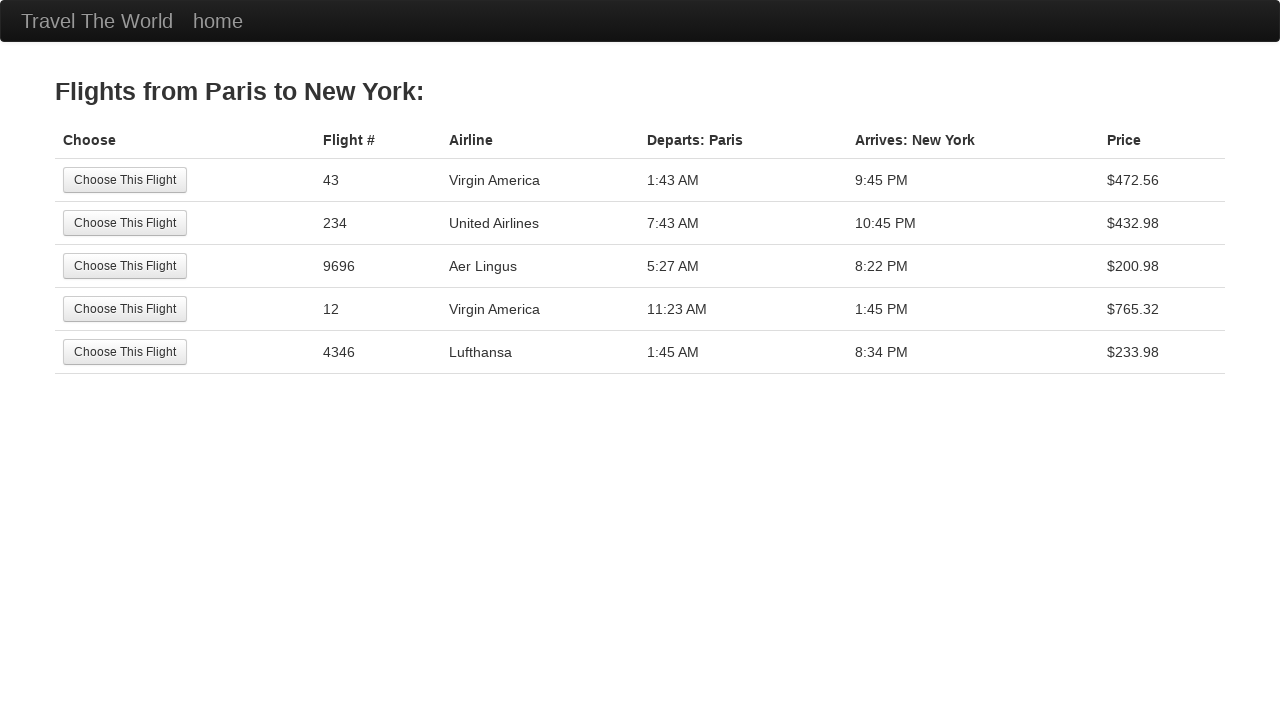

Flights search results page loaded
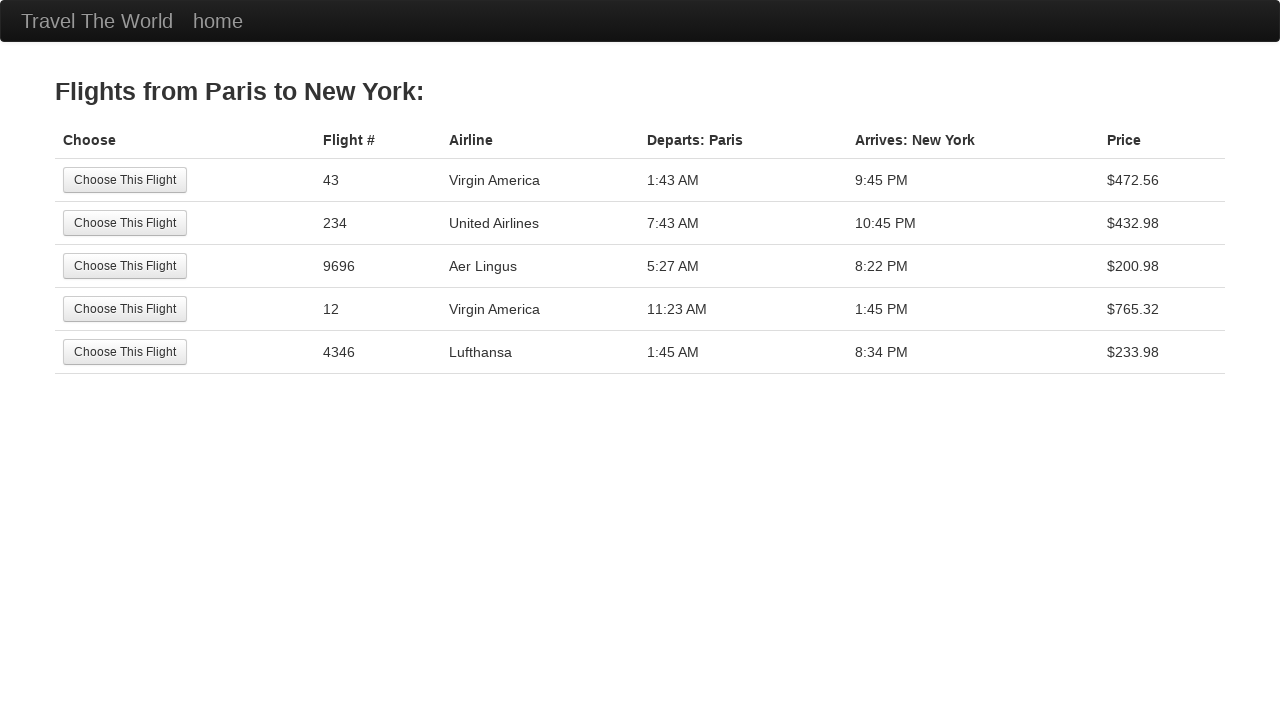

Selected a flight by clicking Choose This Flight button at (125, 180) on xpath=//input[@value='Choose This Flight']
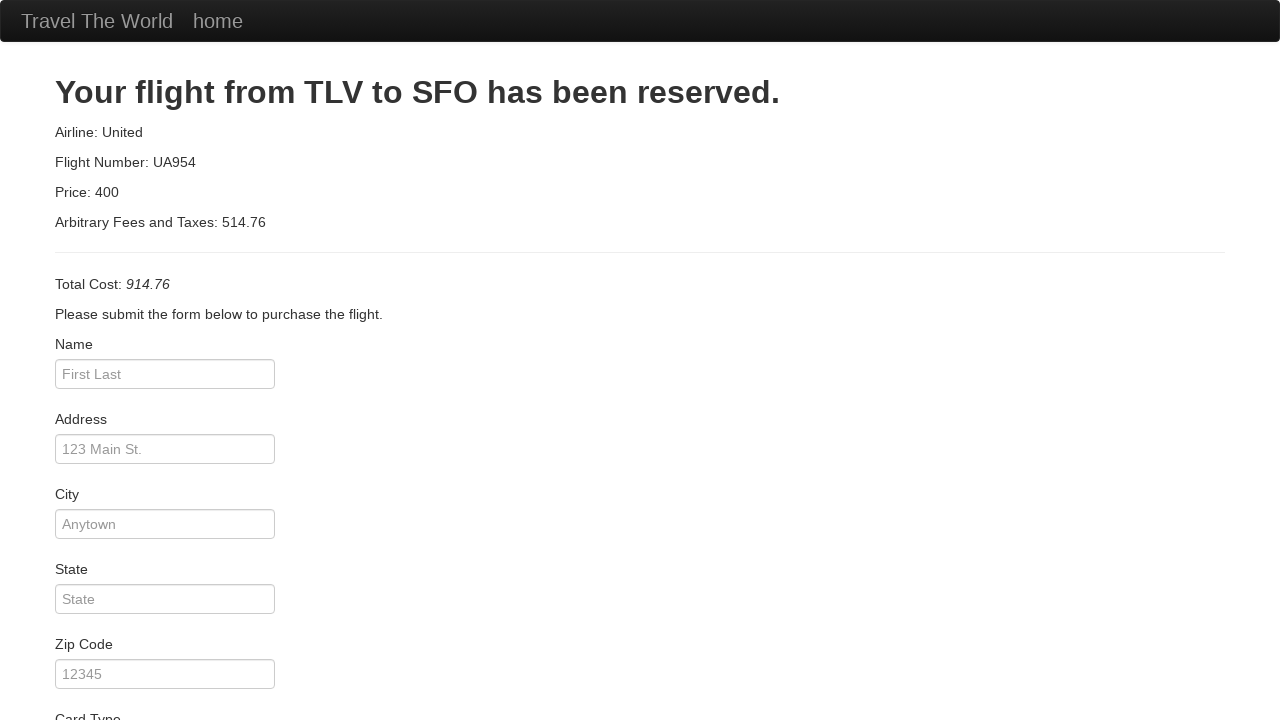

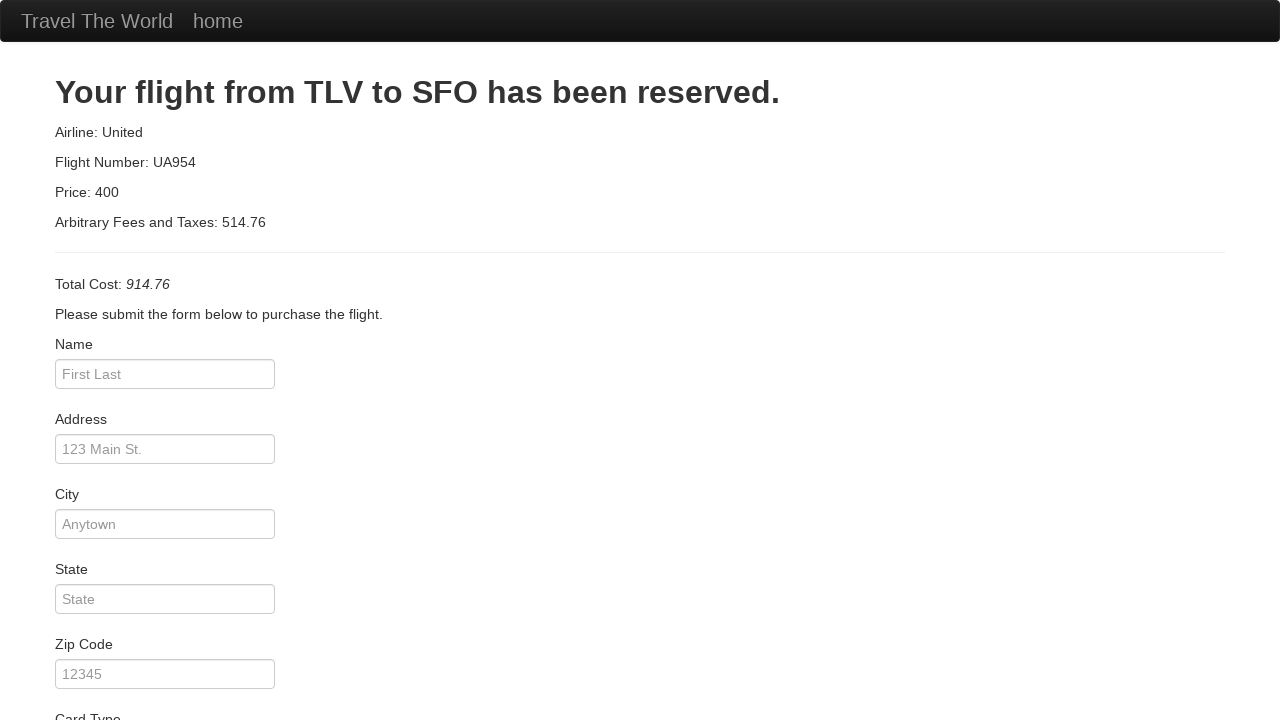